Tests JavaScript alert handling by clicking a button that triggers an alert and then accepting it

Starting URL: https://the-internet.herokuapp.com/javascript_alerts

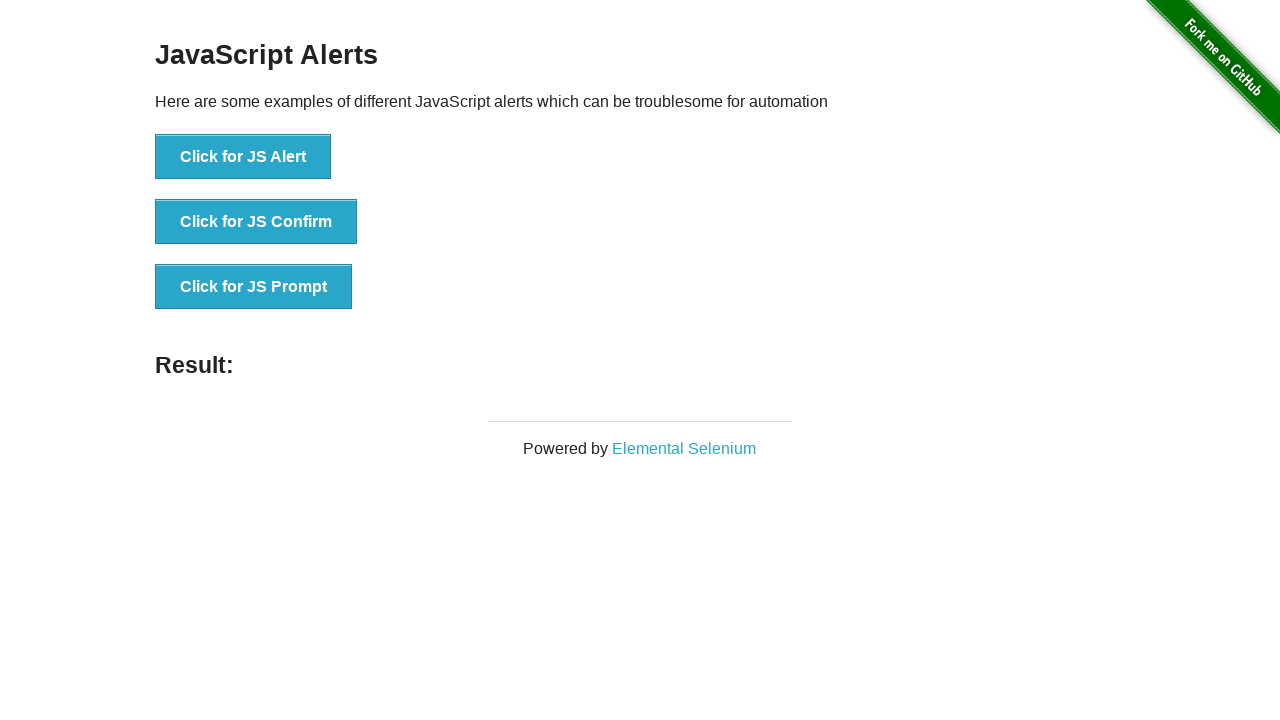

Clicked button to trigger JavaScript alert at (243, 157) on xpath=//button[text()='Click for JS Alert']
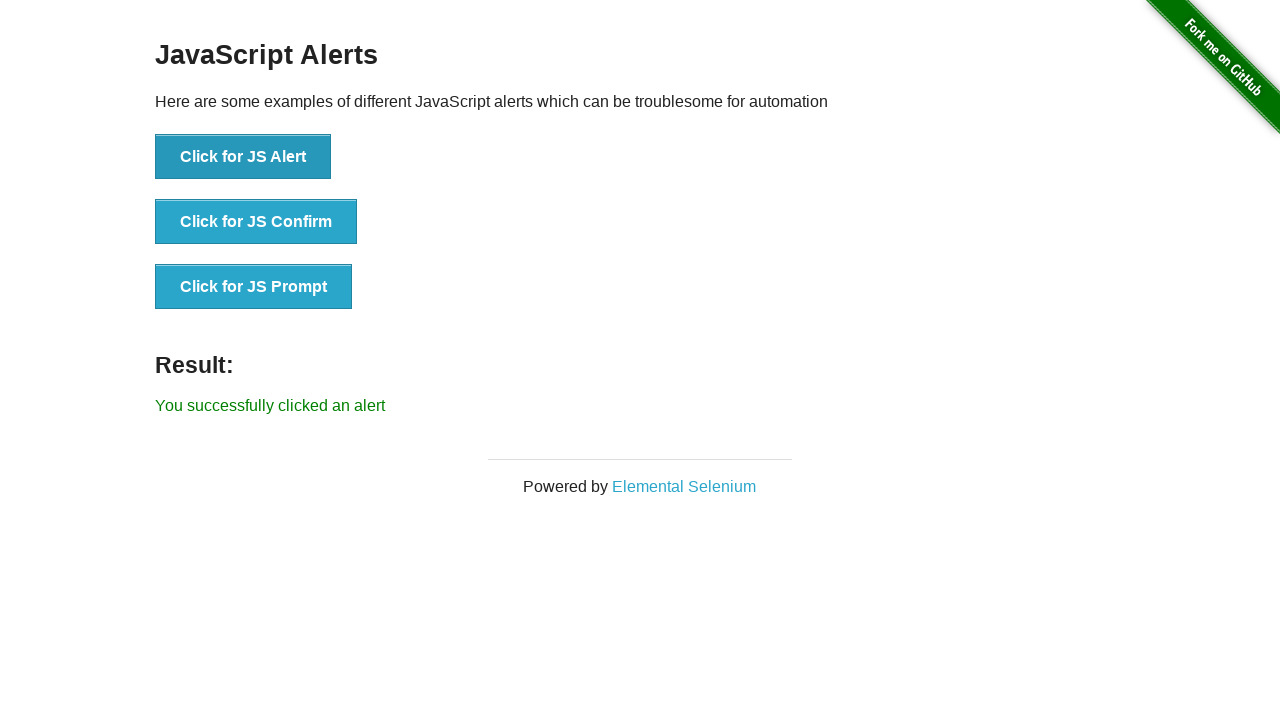

Set up dialog handler to accept alerts
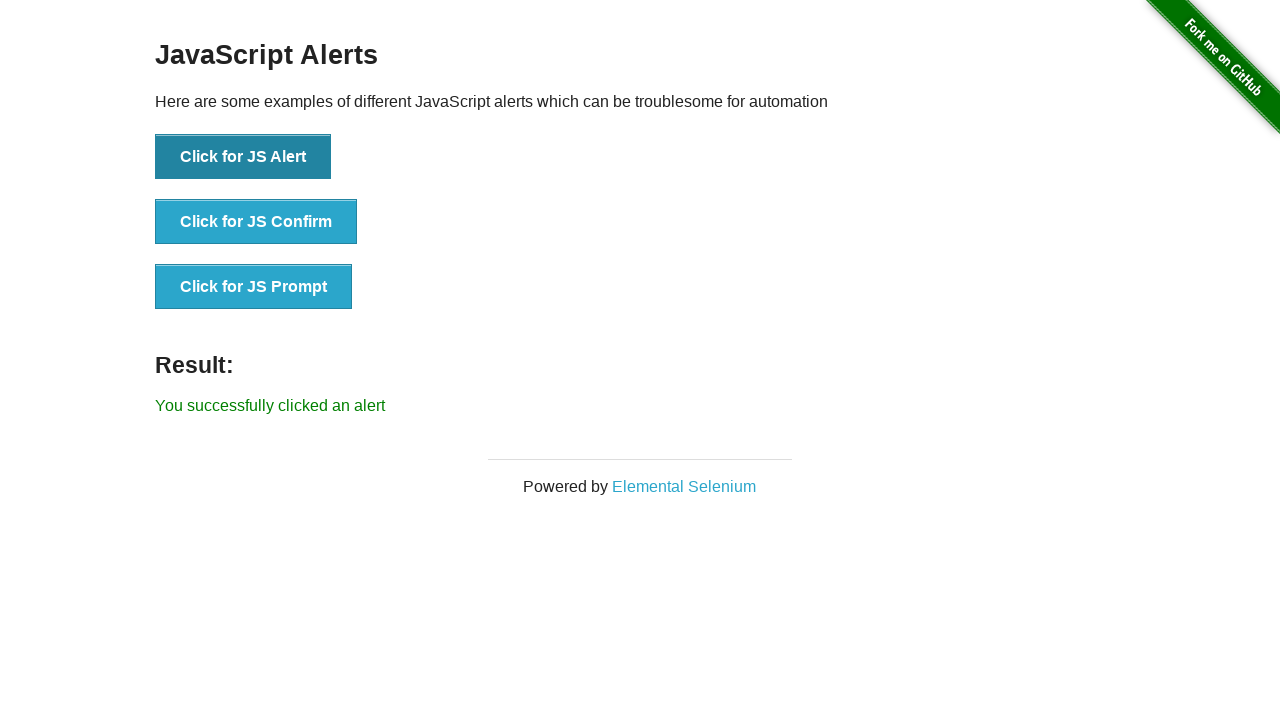

Clicked button again to trigger JavaScript alert and verify handler accepts it at (243, 157) on xpath=//button[text()='Click for JS Alert']
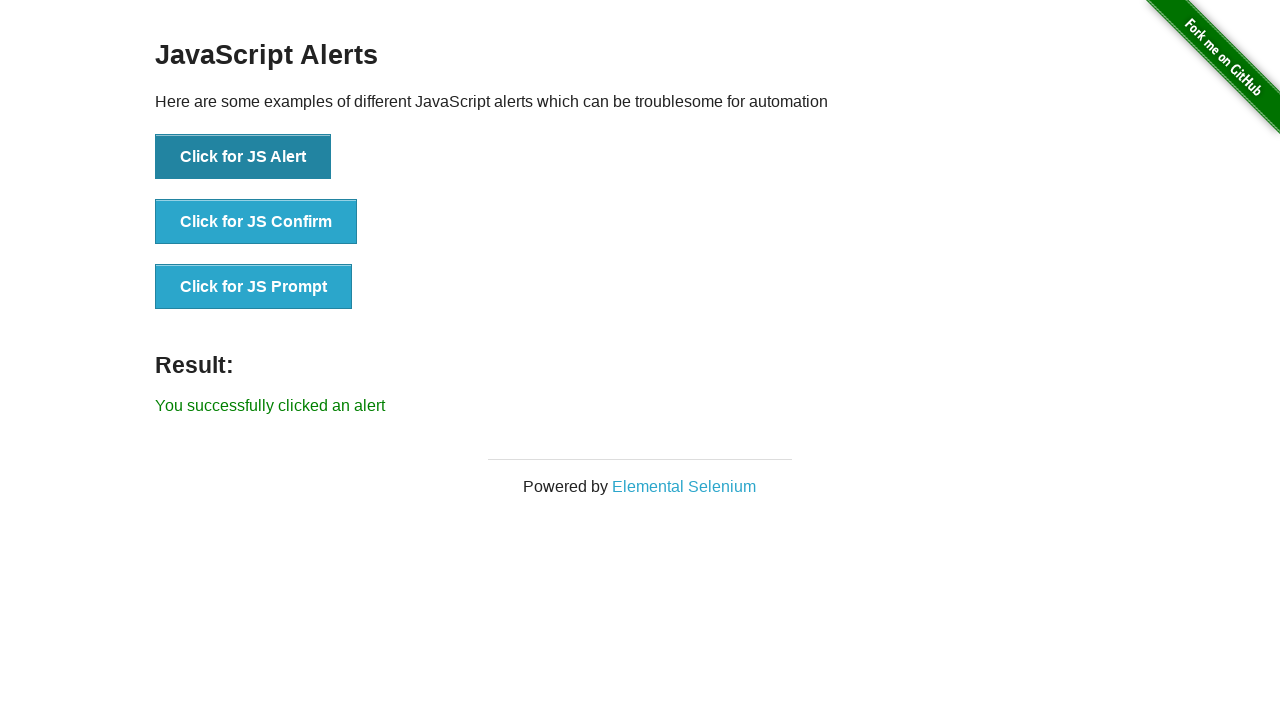

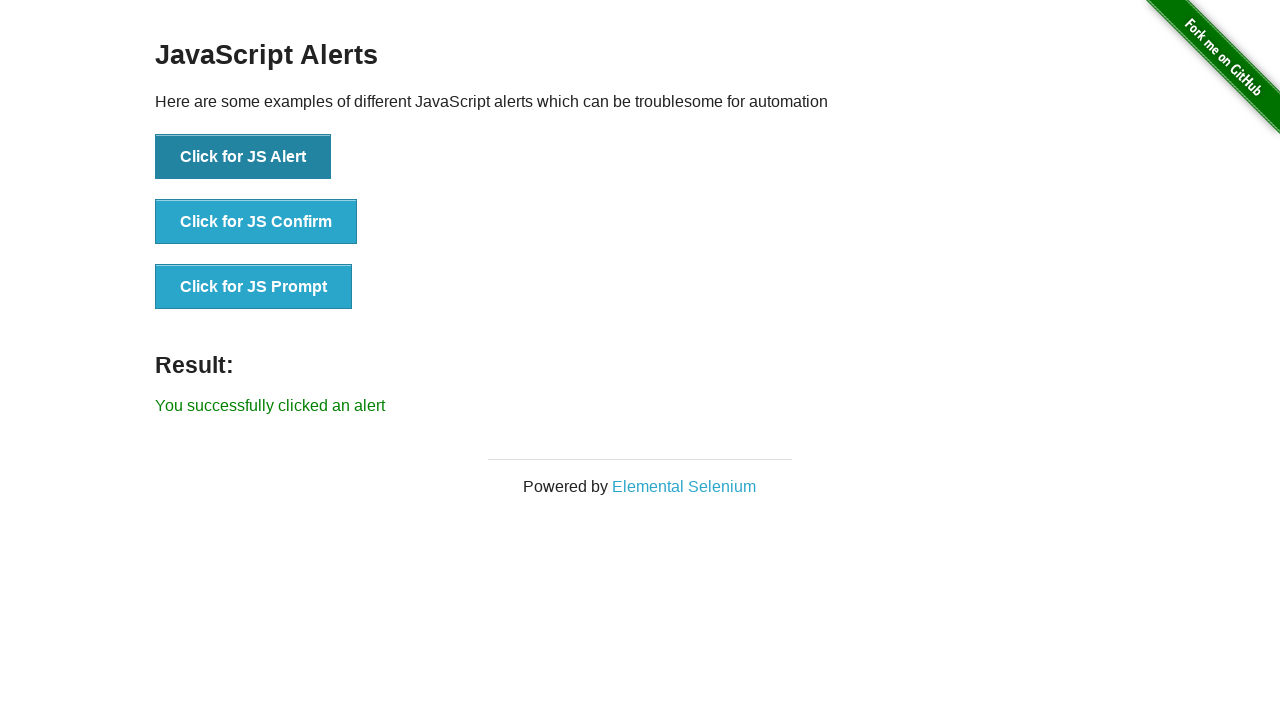